Tests handling of the browser print popup by triggering Ctrl+P keyboard shortcut and then dismissing the print dialog using Tab and Enter keys.

Starting URL: https://www.selenium.dev/

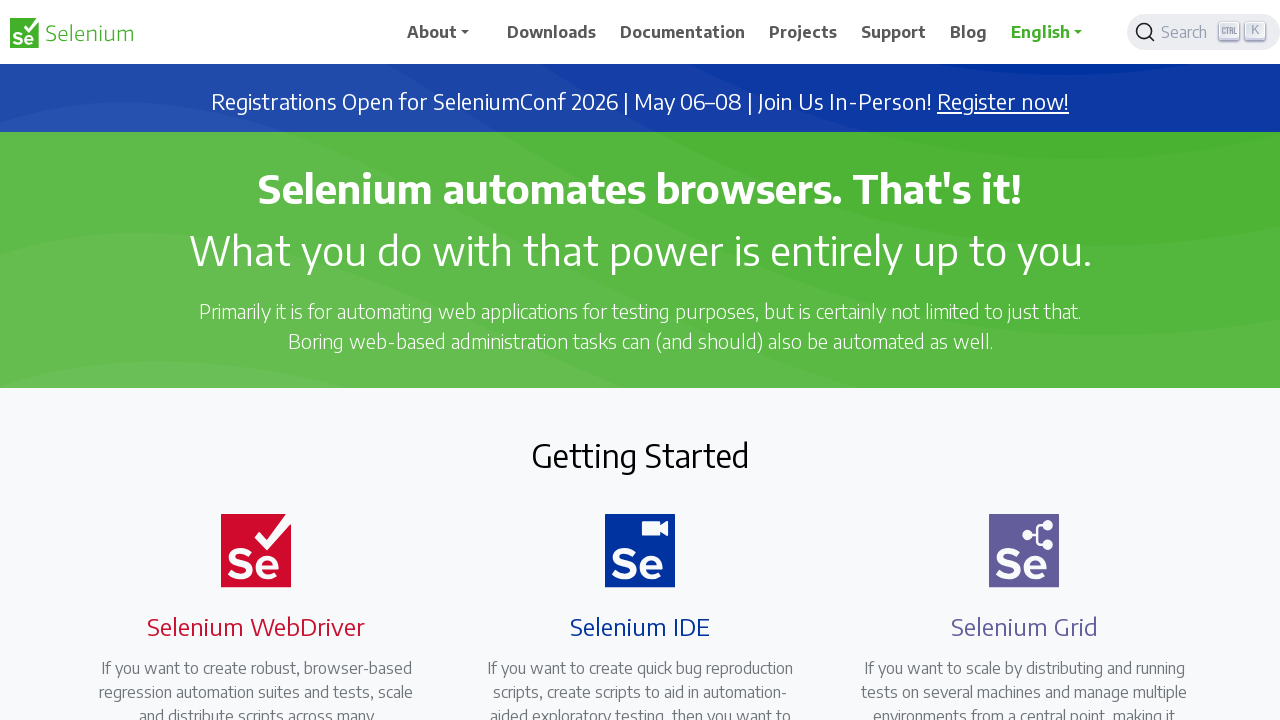

Waited for page to fully load (networkidle state)
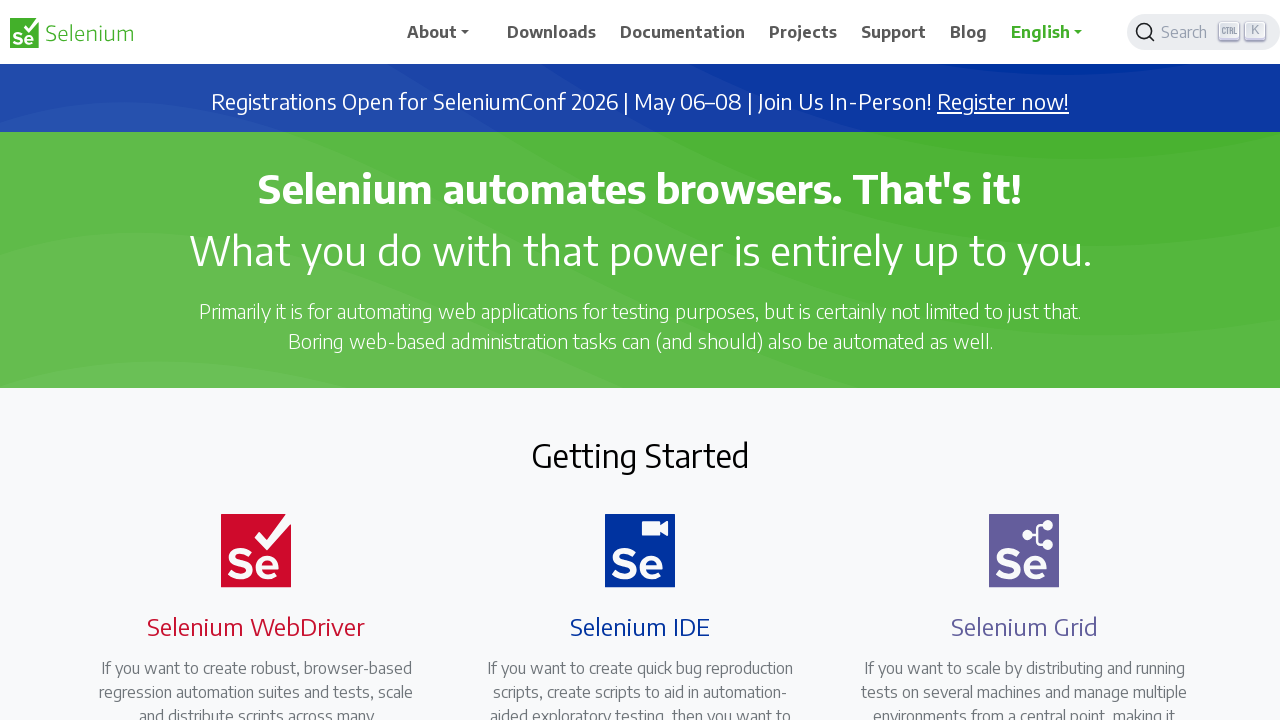

Triggered print popup using Ctrl+P keyboard shortcut
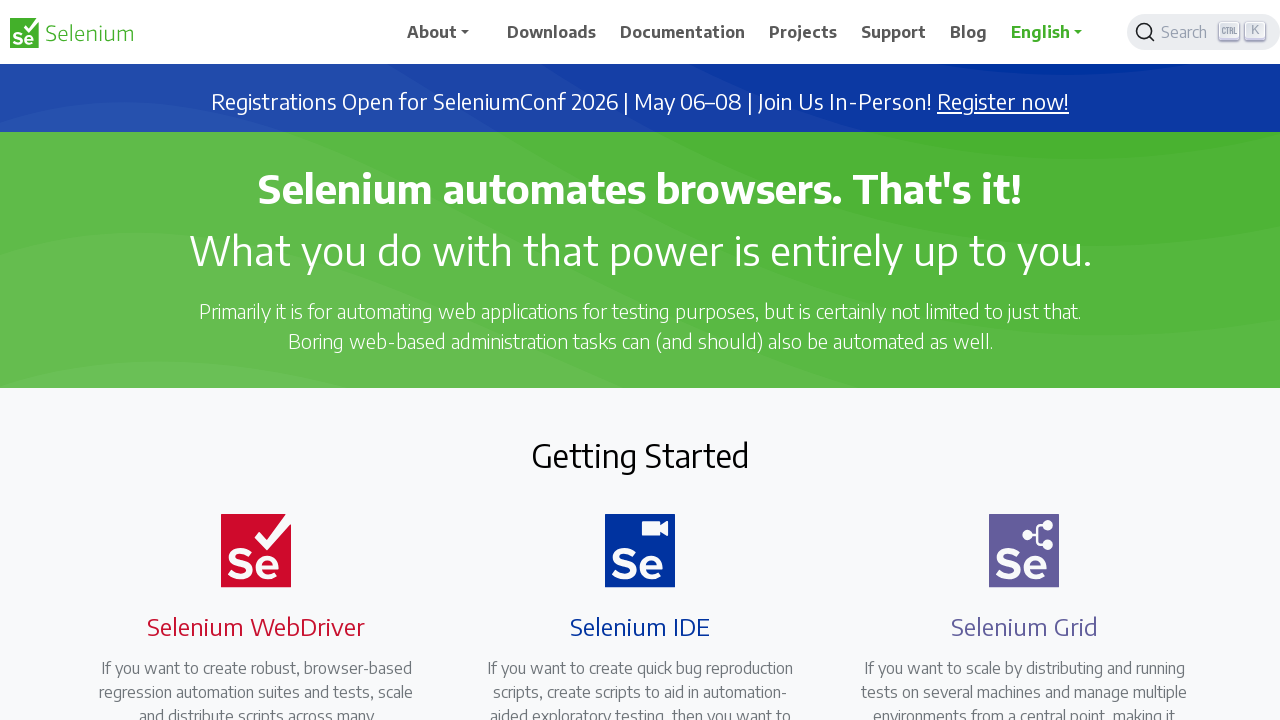

Waited for print dialog to appear
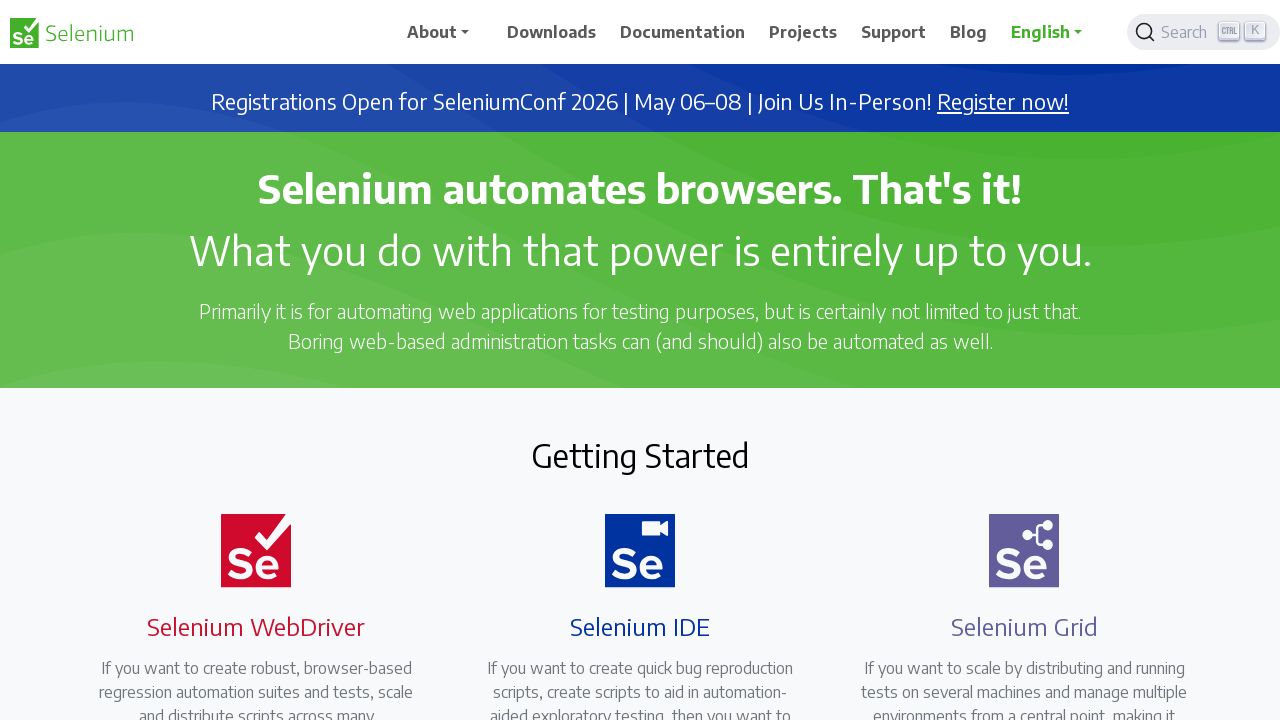

Pressed Tab to shift focus to Cancel button in print dialog
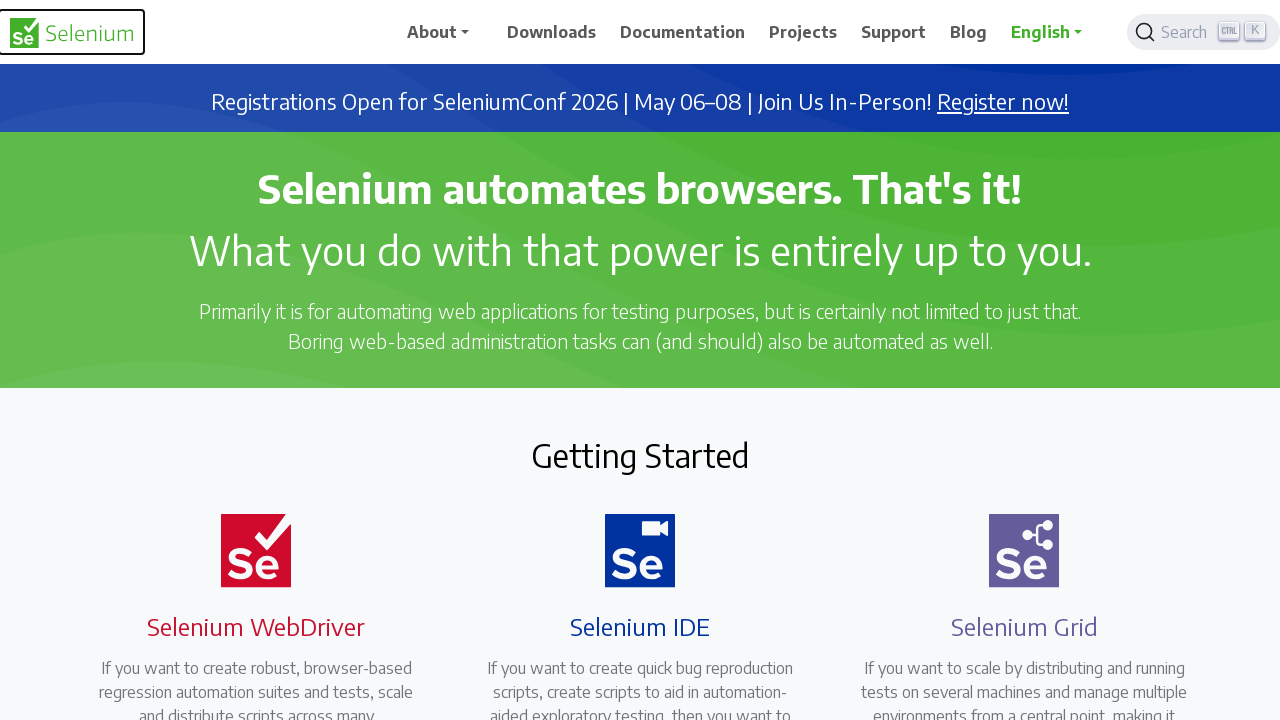

Waited after Tab key press
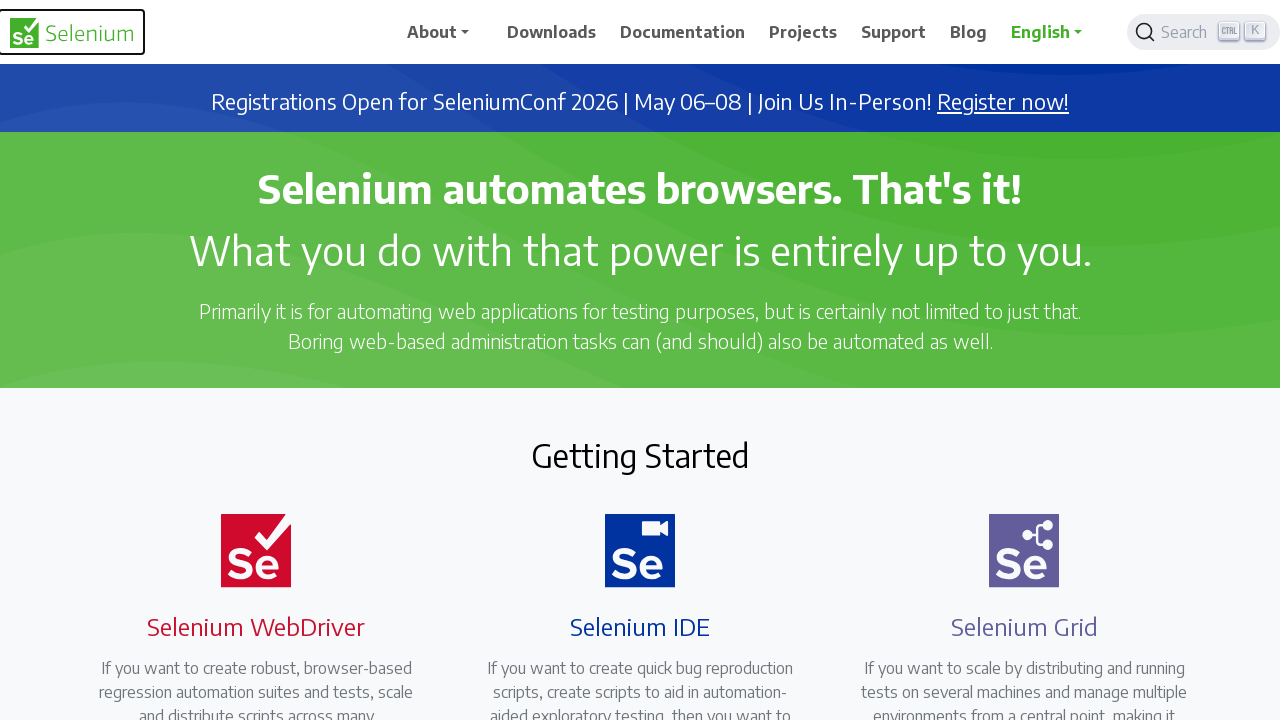

Pressed Enter to close the print dialog
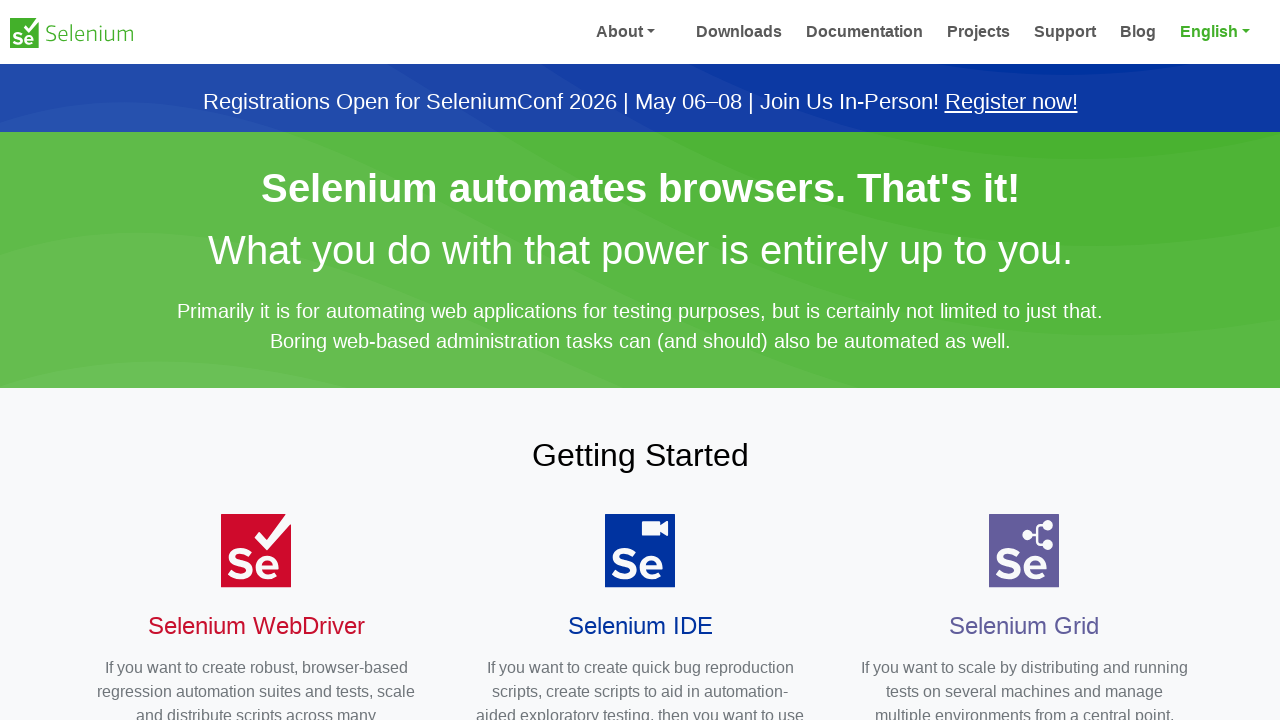

Waited to confirm print dialog was closed
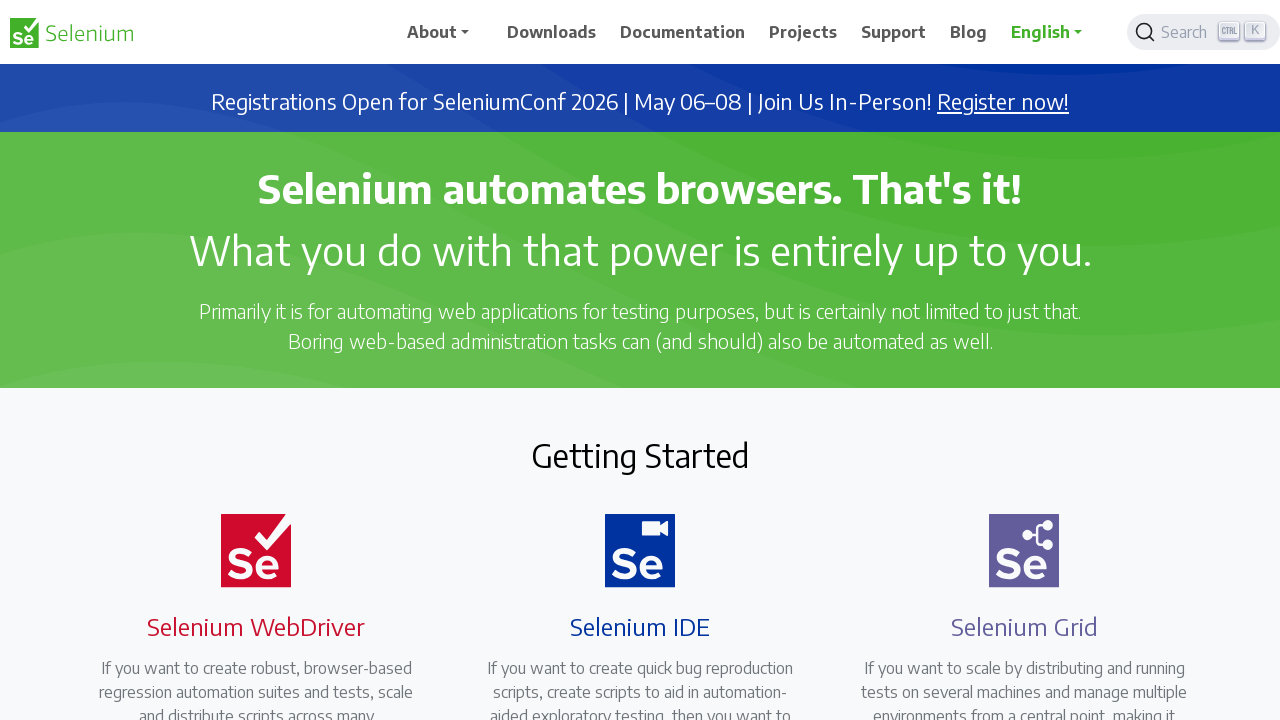

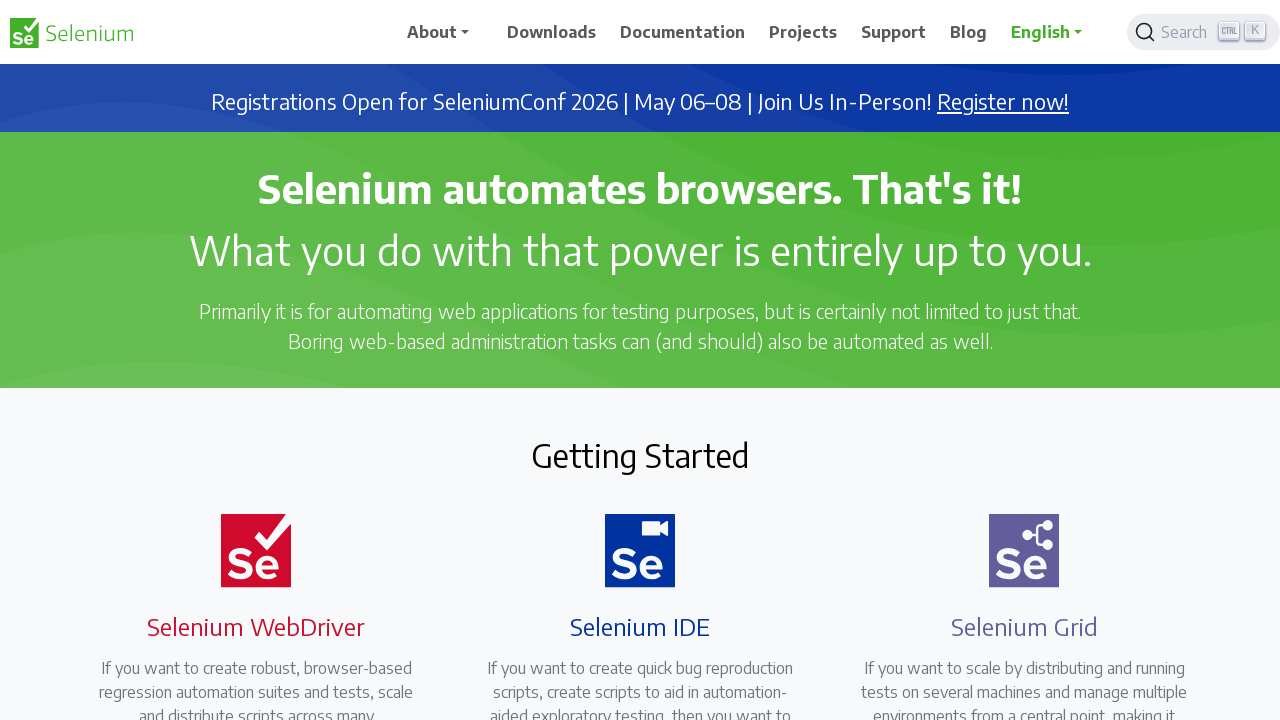